Tests alert handling on demoqa.com by clicking the timer alert button and handling the alert, then clicking the prompt button and interacting with the prompt alert

Starting URL: https://demoqa.com/alerts

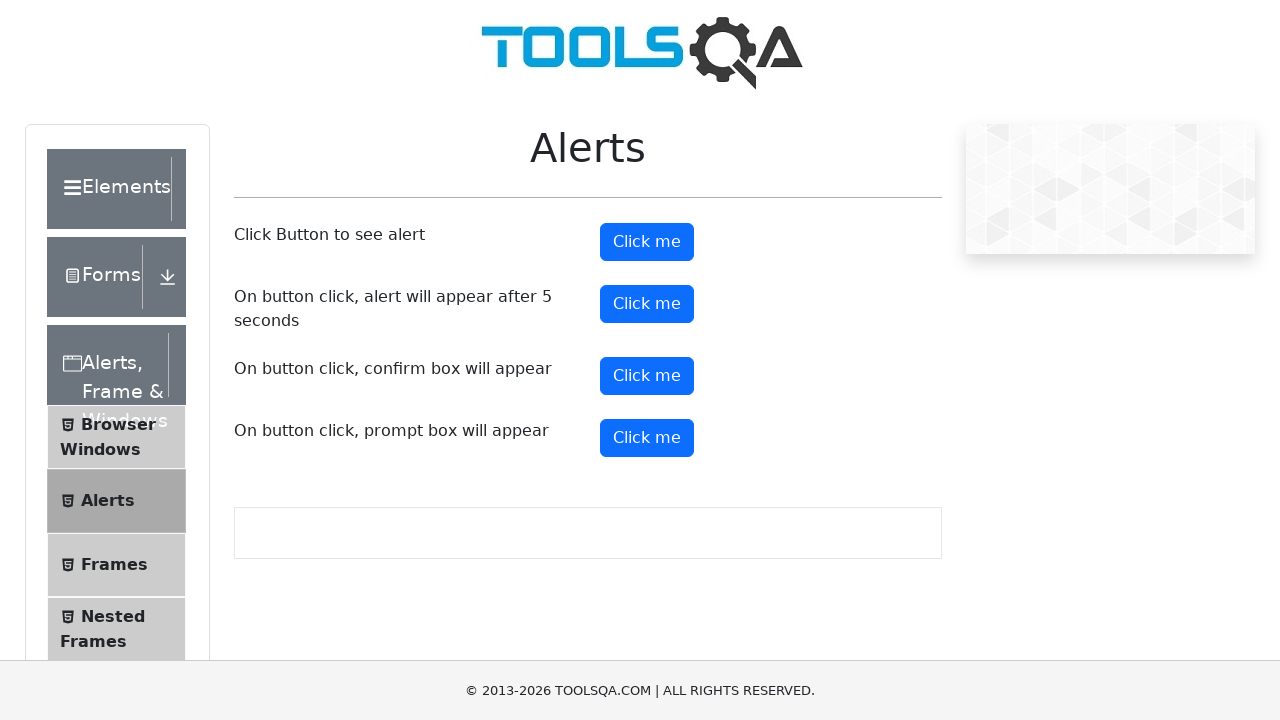

Clicked the timer alert button at (647, 304) on #timerAlertButton
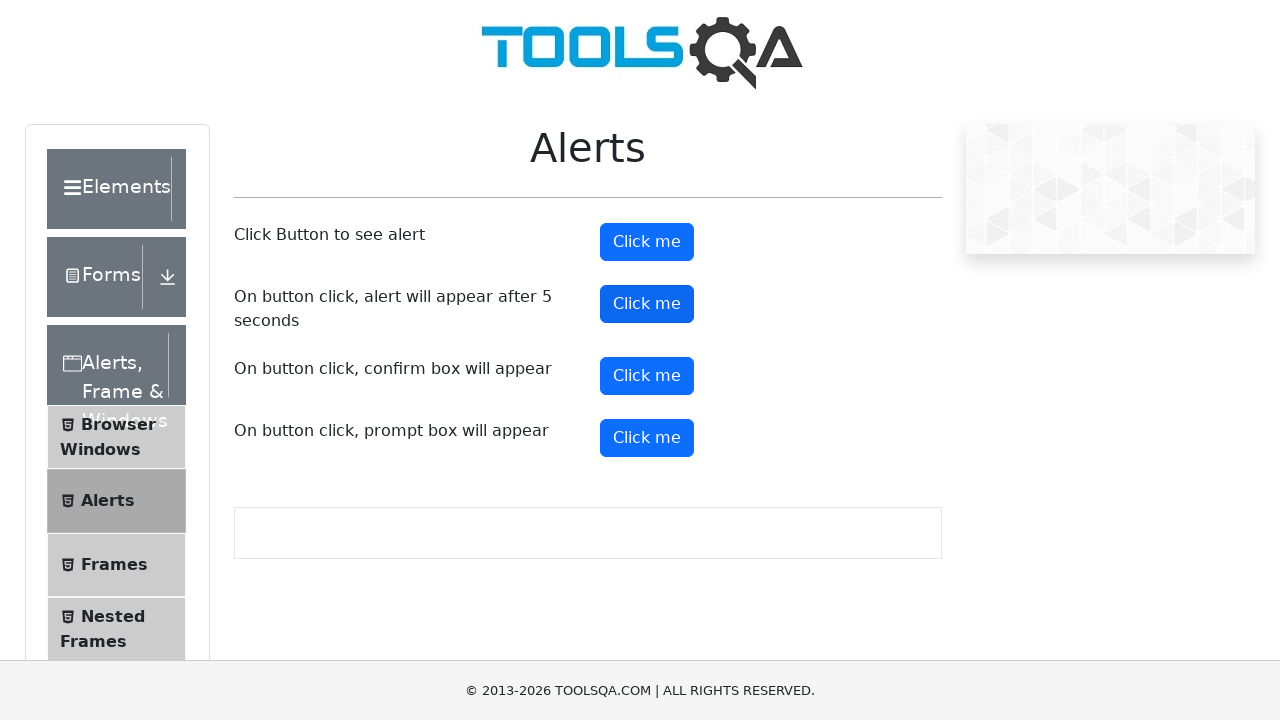

Waited 5.5 seconds for timed alert to appear
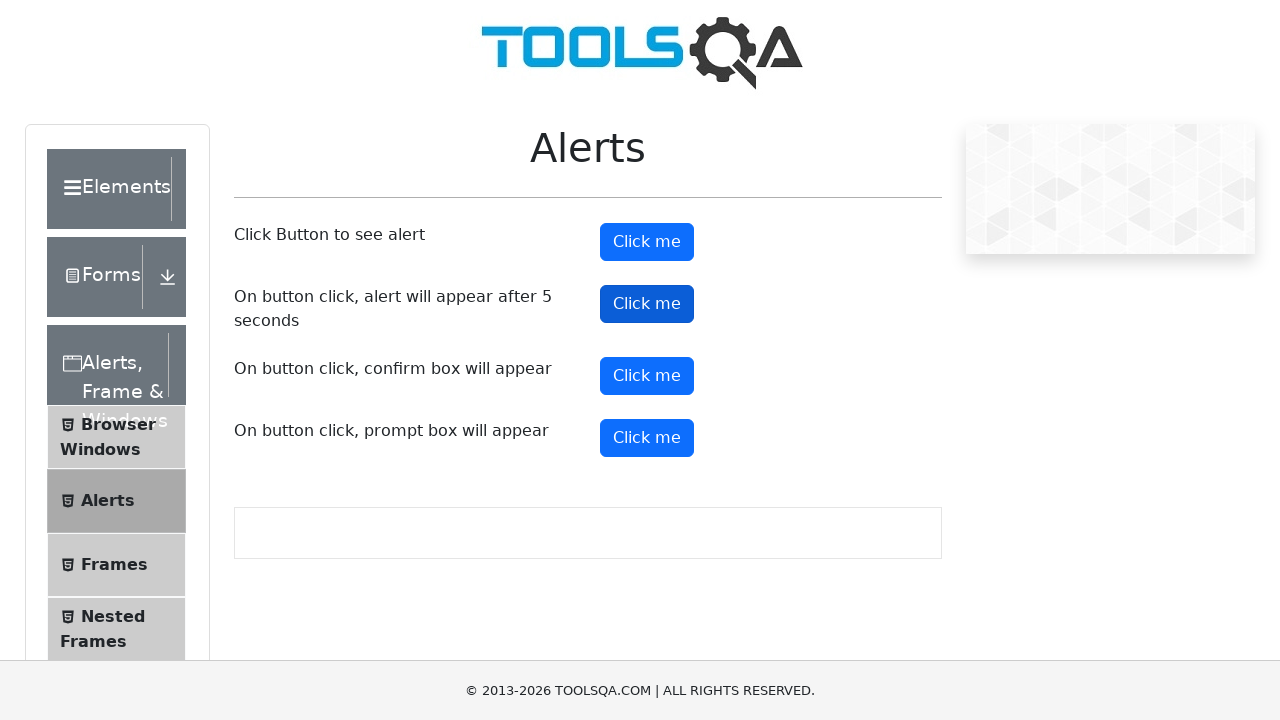

Set up alert handler to accept dialogs
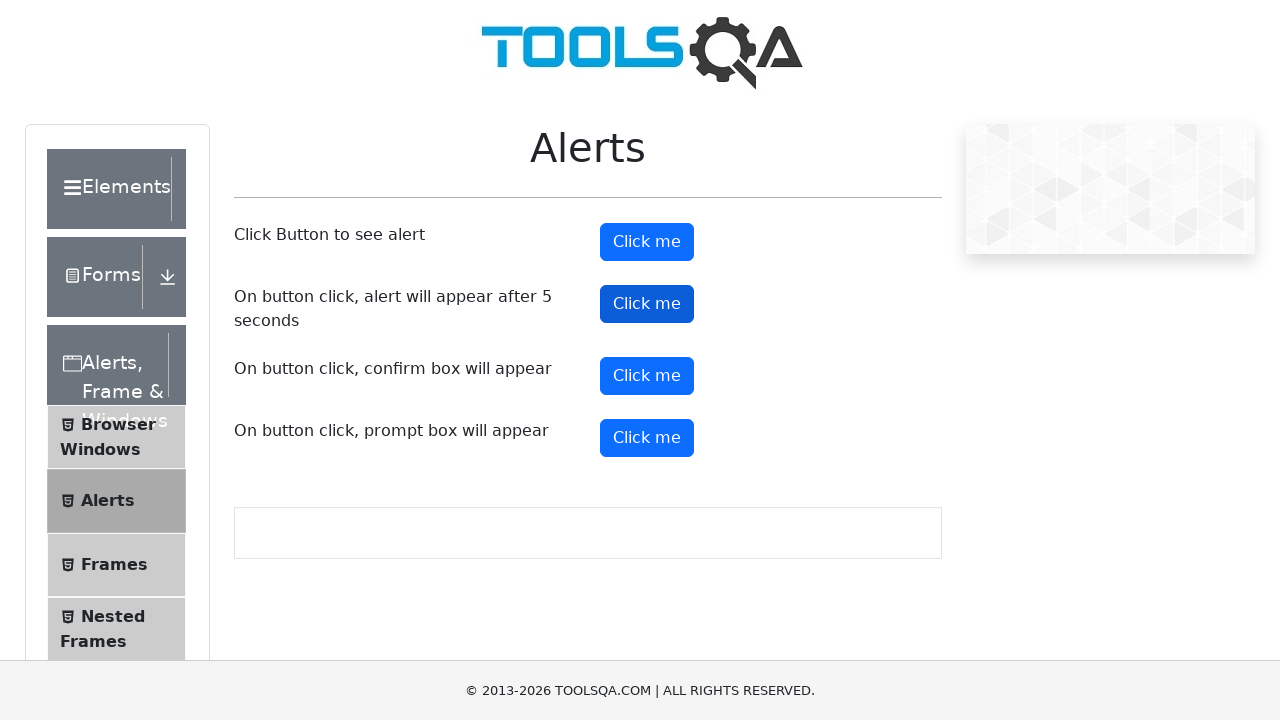

Clicked the prompt button at (647, 438) on #promtButton
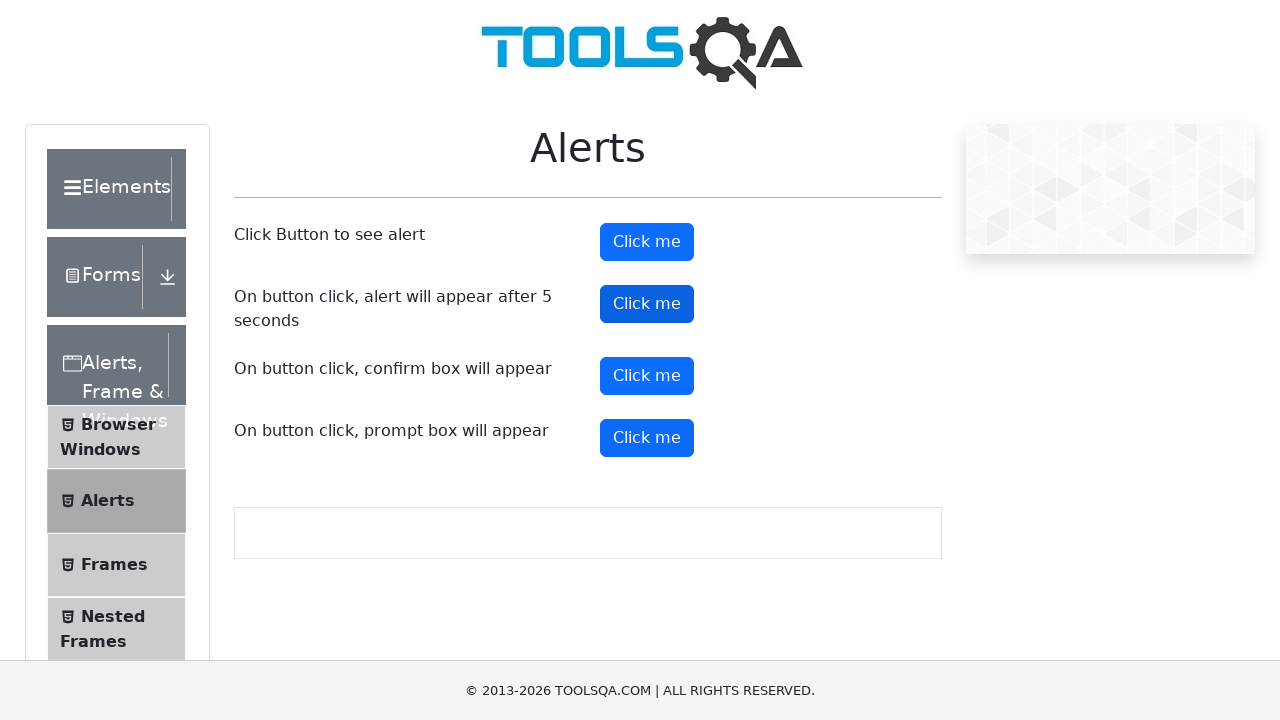

Set up prompt handler to enter 'testuser_example' text
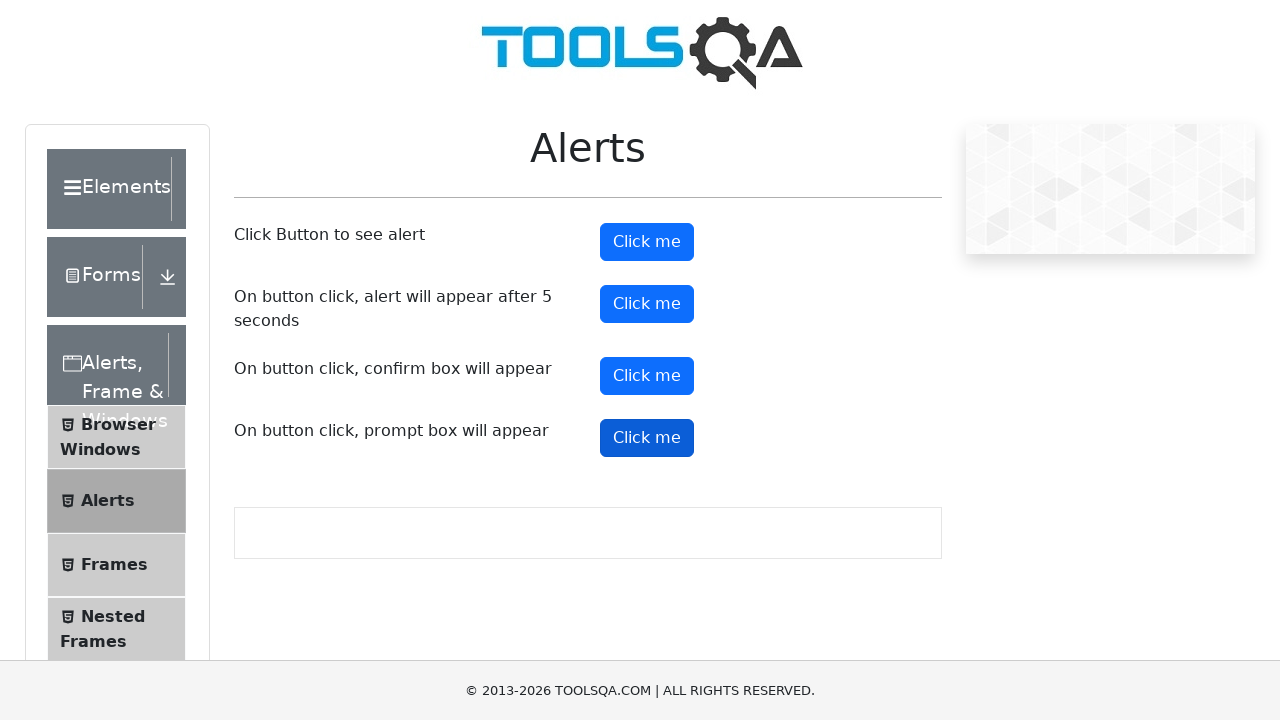

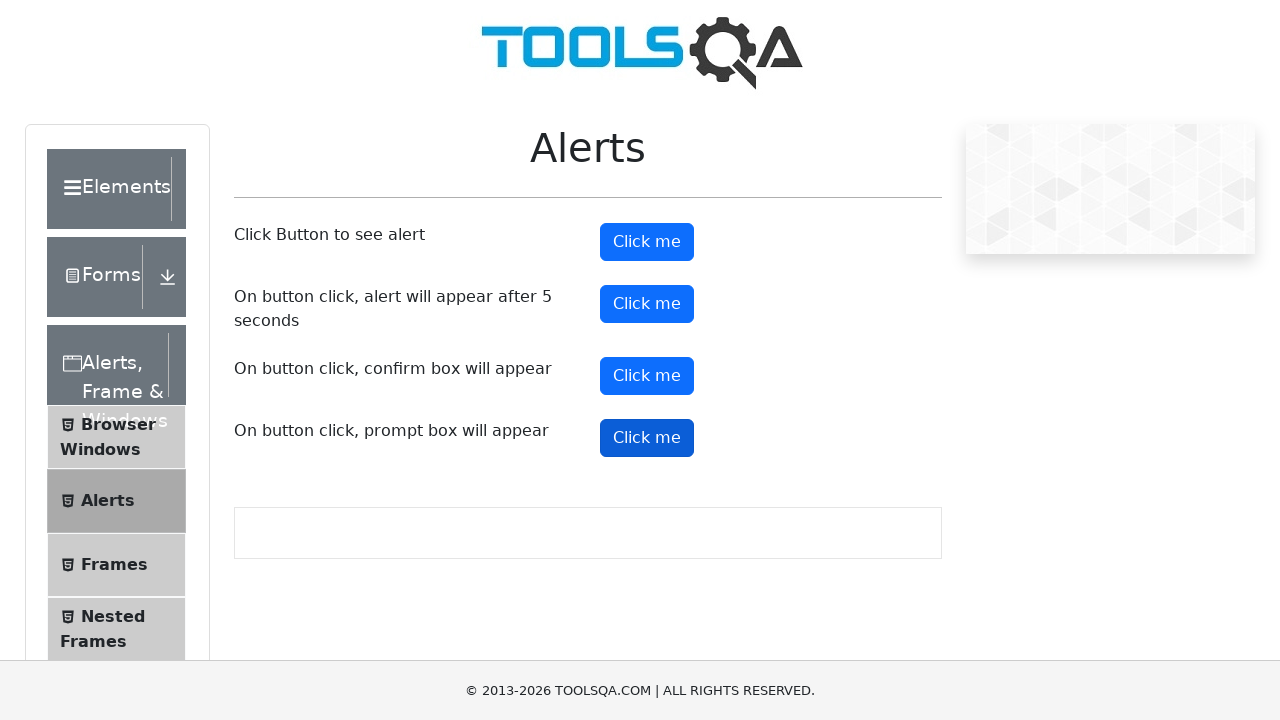